Tests file download functionality by clicking on a file link to initiate download and waiting for the download to complete.

Starting URL: https://the-internet.herokuapp.com/download

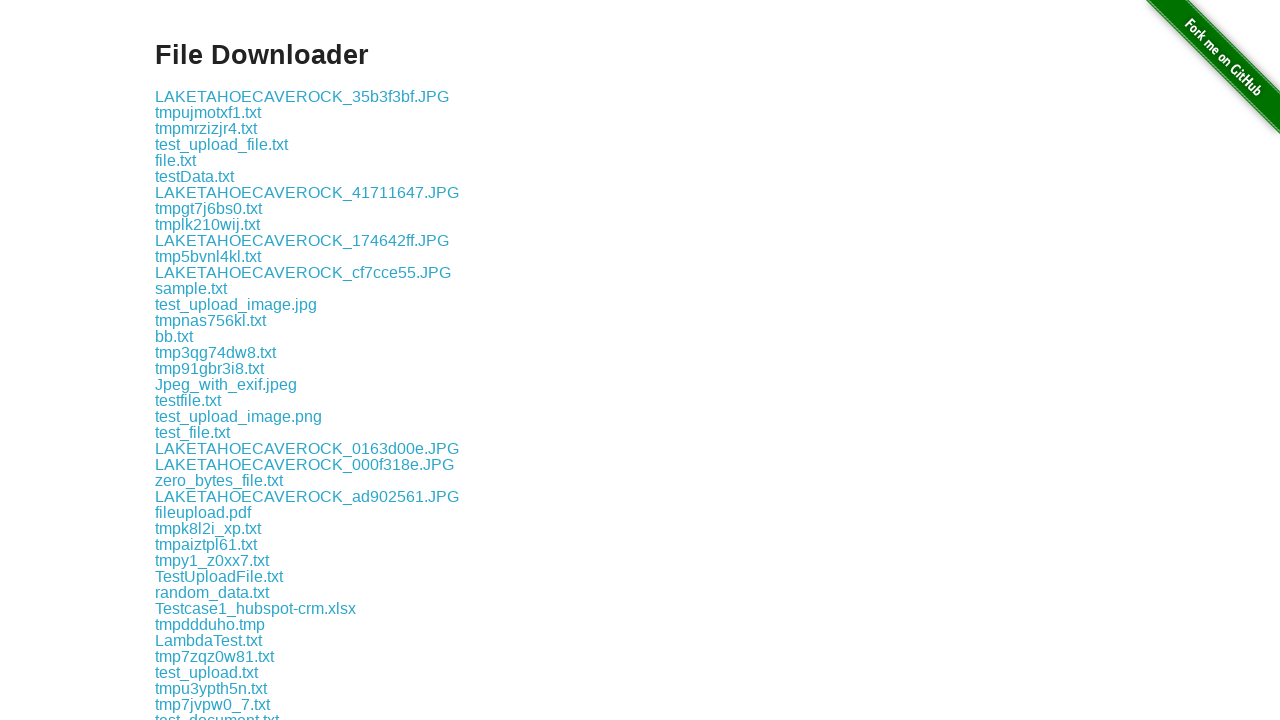

Clicked on file link to initiate download of random_data.txt at (212, 592) on text=random_data.txt
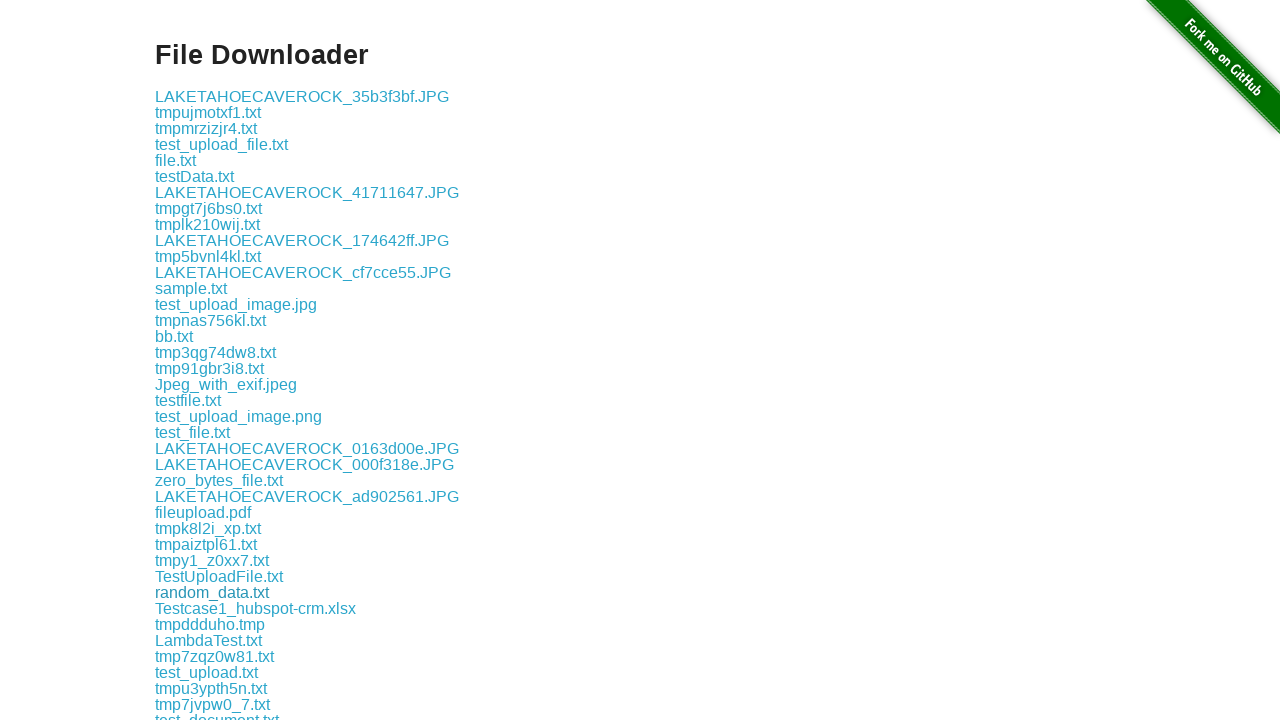

Download completed and download object obtained
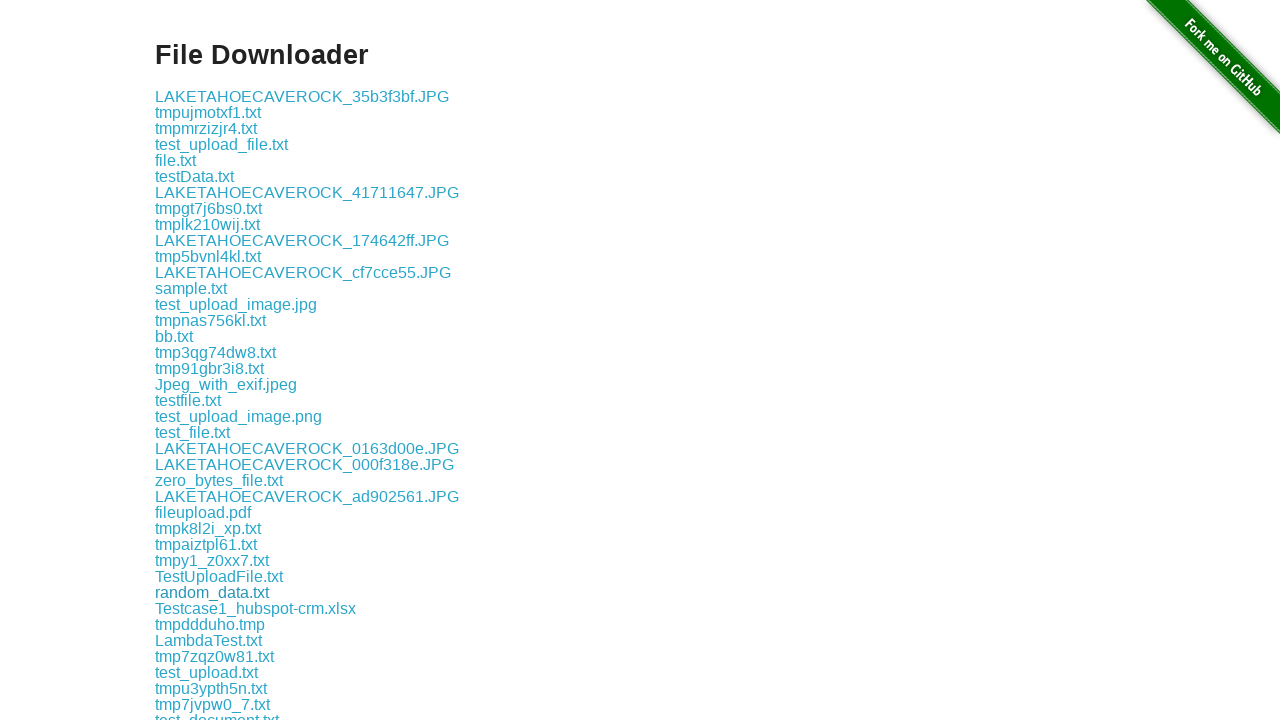

Verified downloaded file has correct name: random_data.txt
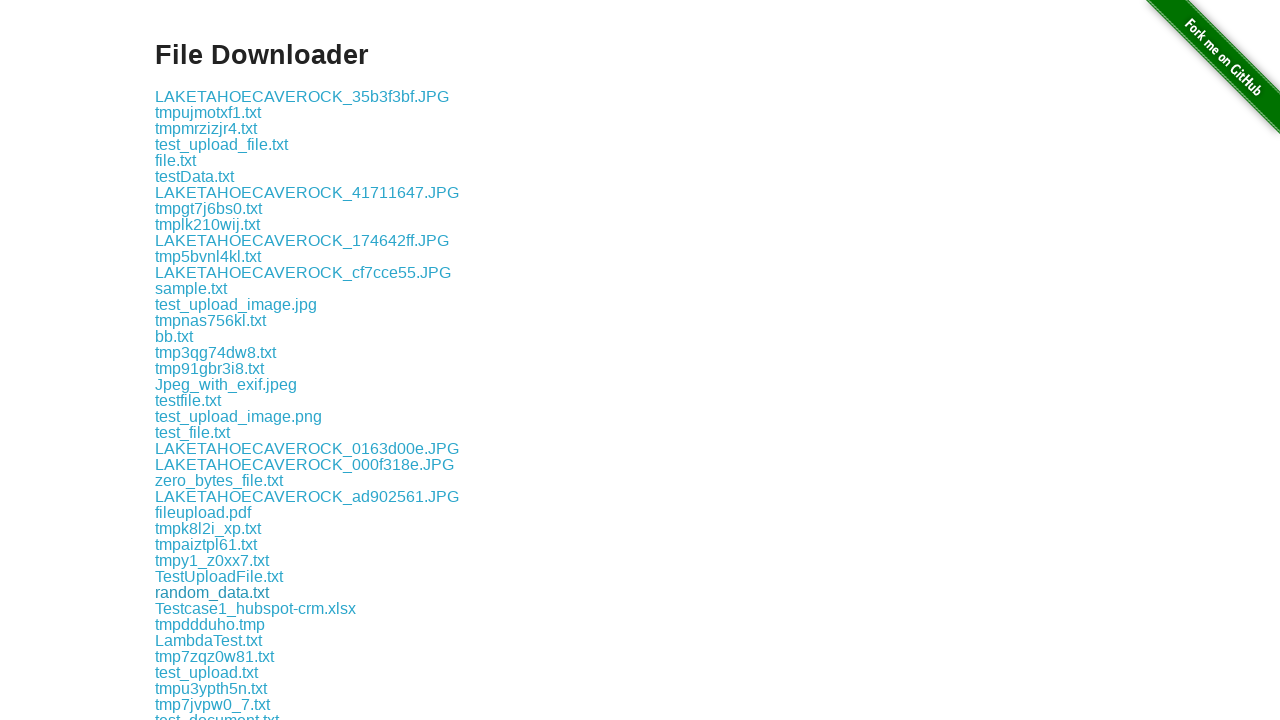

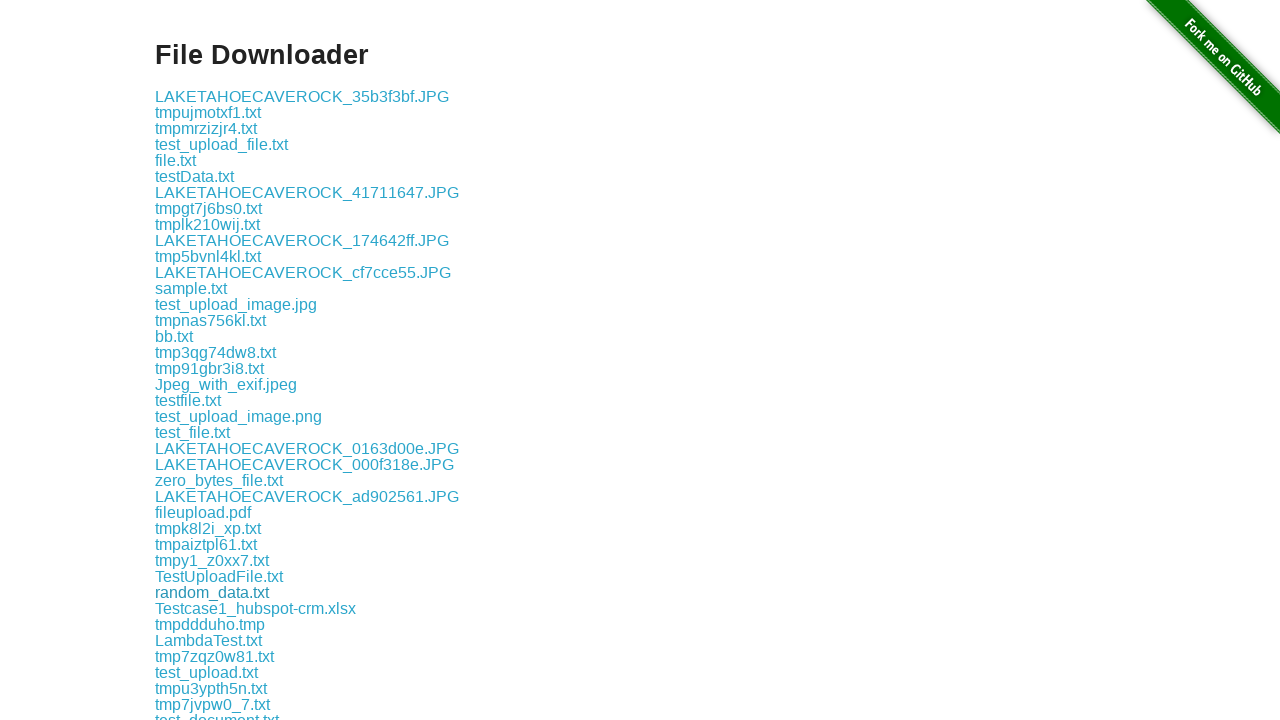